Tests a registration form by filling three required input fields with text, submitting the form, and verifying a success message is displayed.

Starting URL: http://suninjuly.github.io/registration1.html

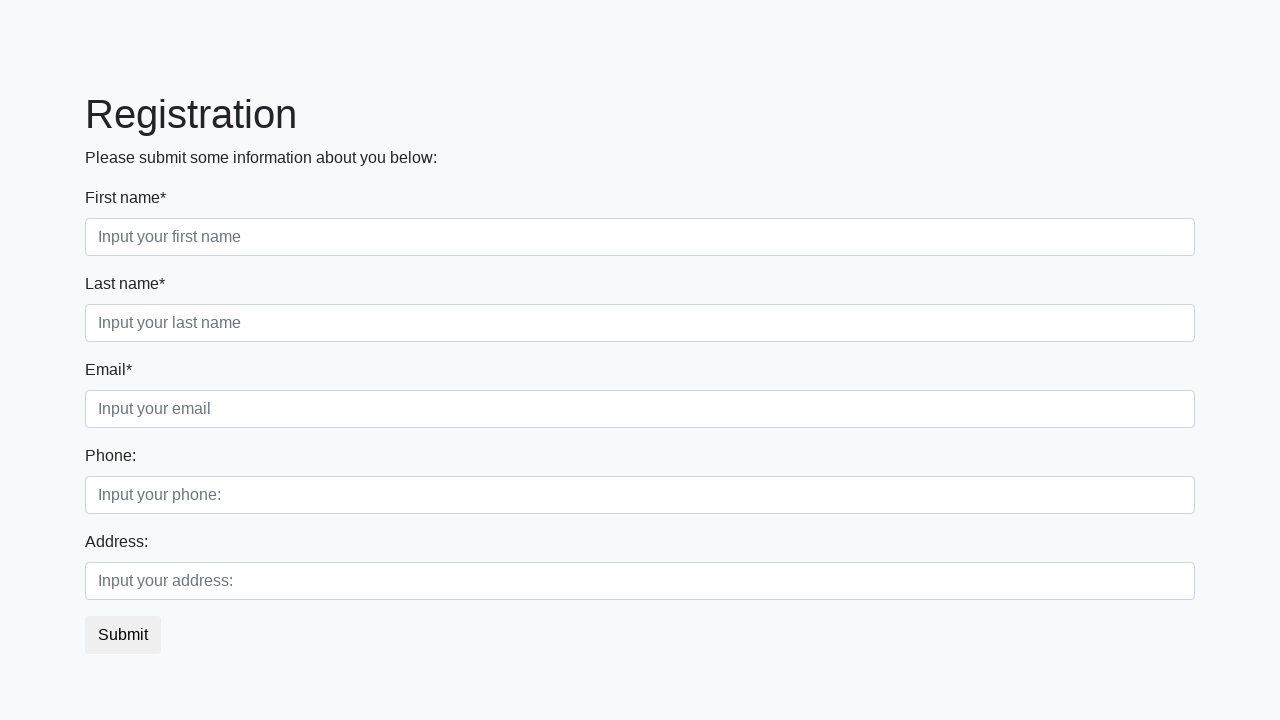

Filled first name field with 'TestUser' on div.first_block input.first
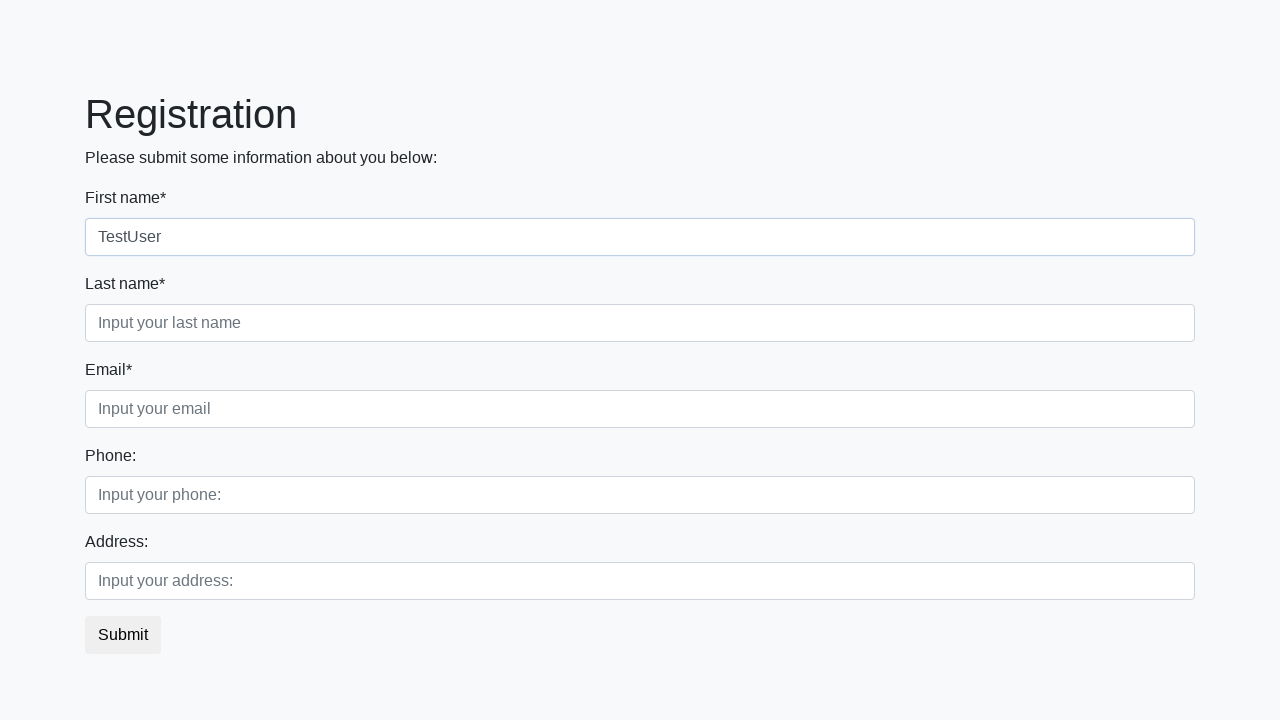

Filled last name field with 'TestLastName' on div.first_block input.second
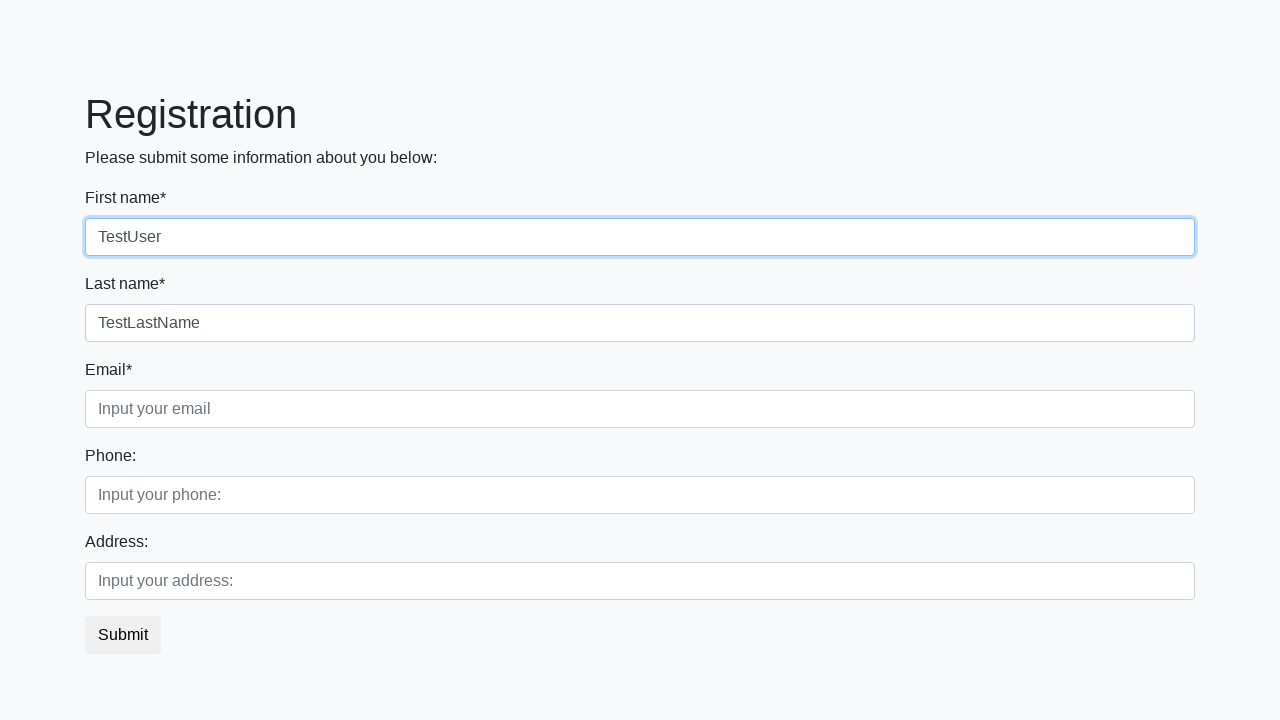

Filled email field with 'test@example.com' on div.first_block input.third
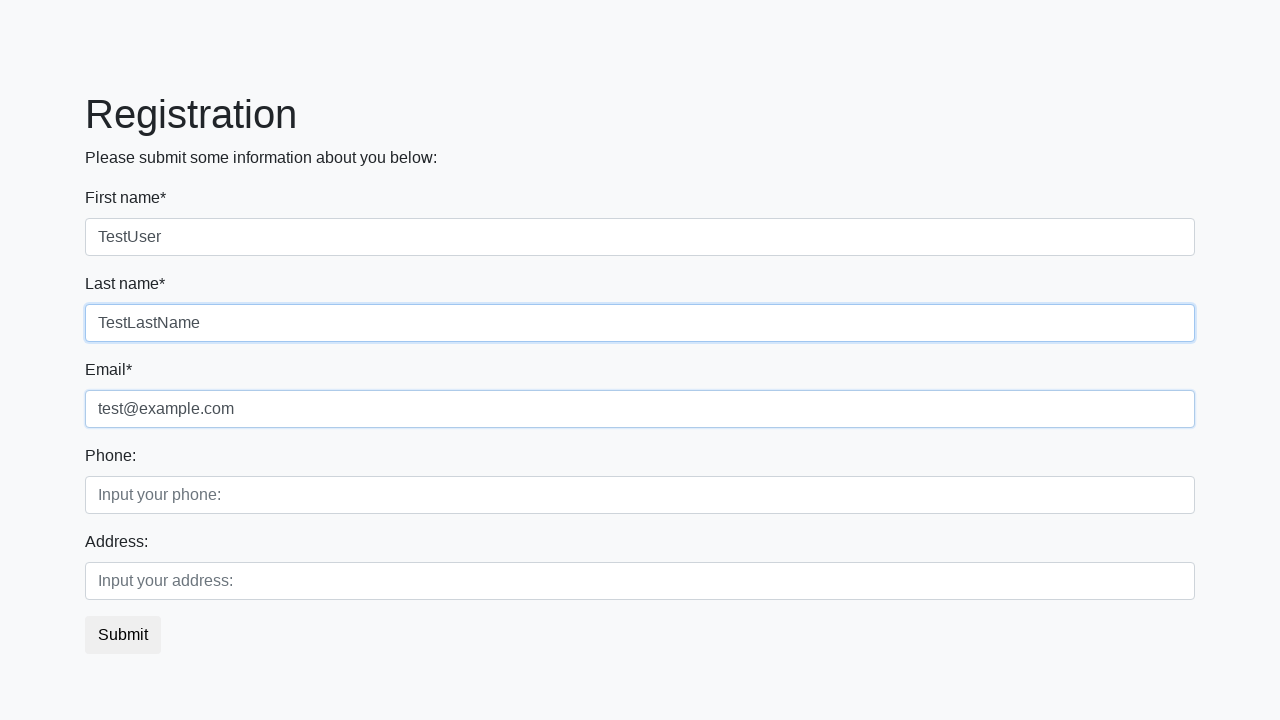

Clicked the submit button at (123, 635) on button.btn
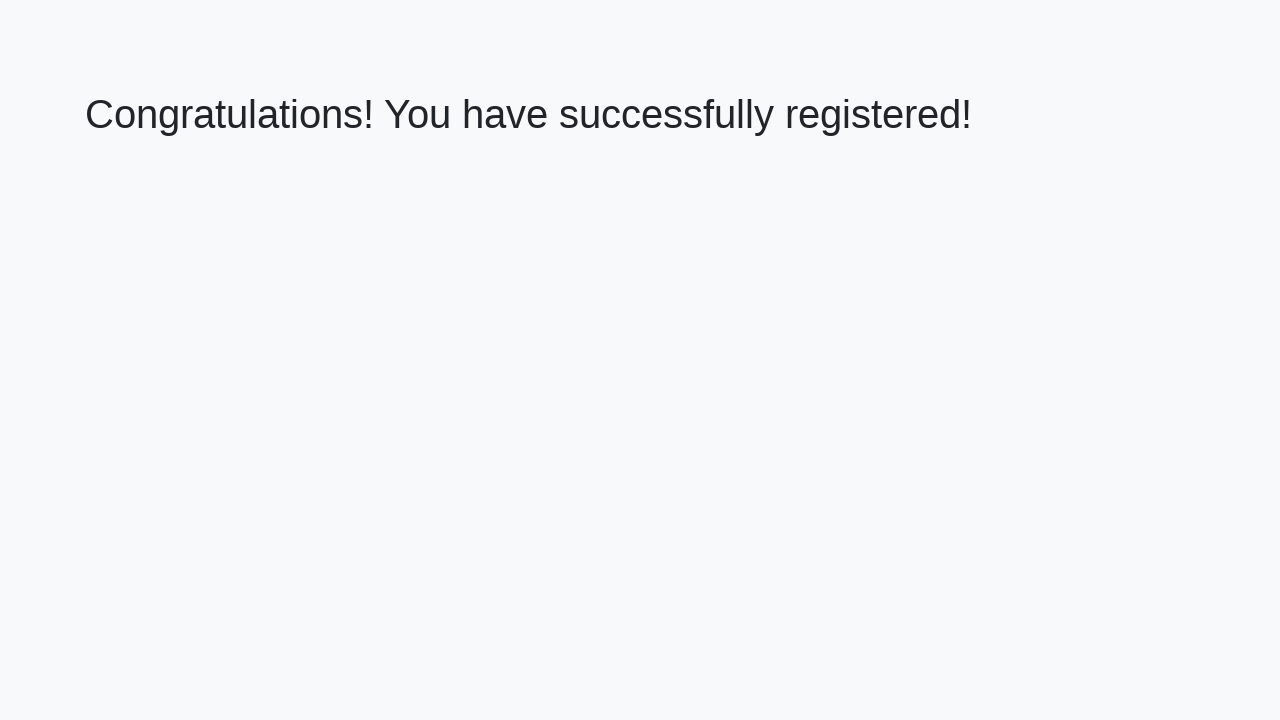

Success message heading loaded
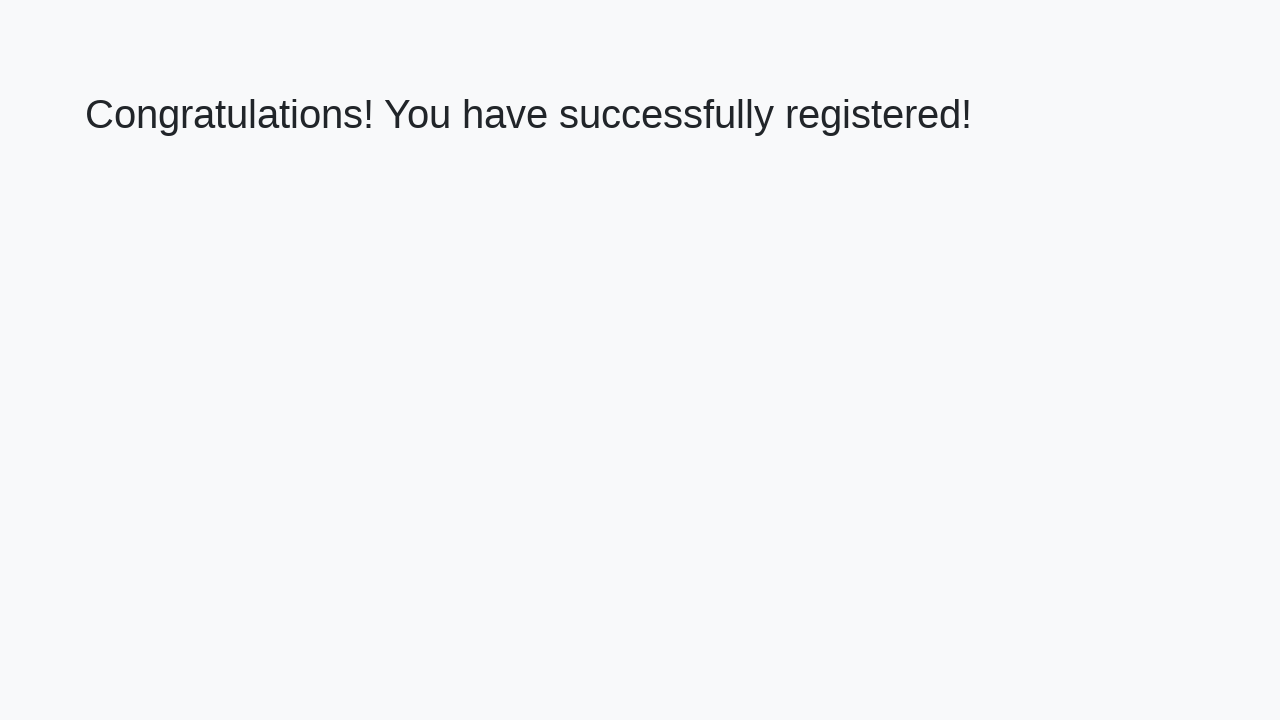

Retrieved success message text
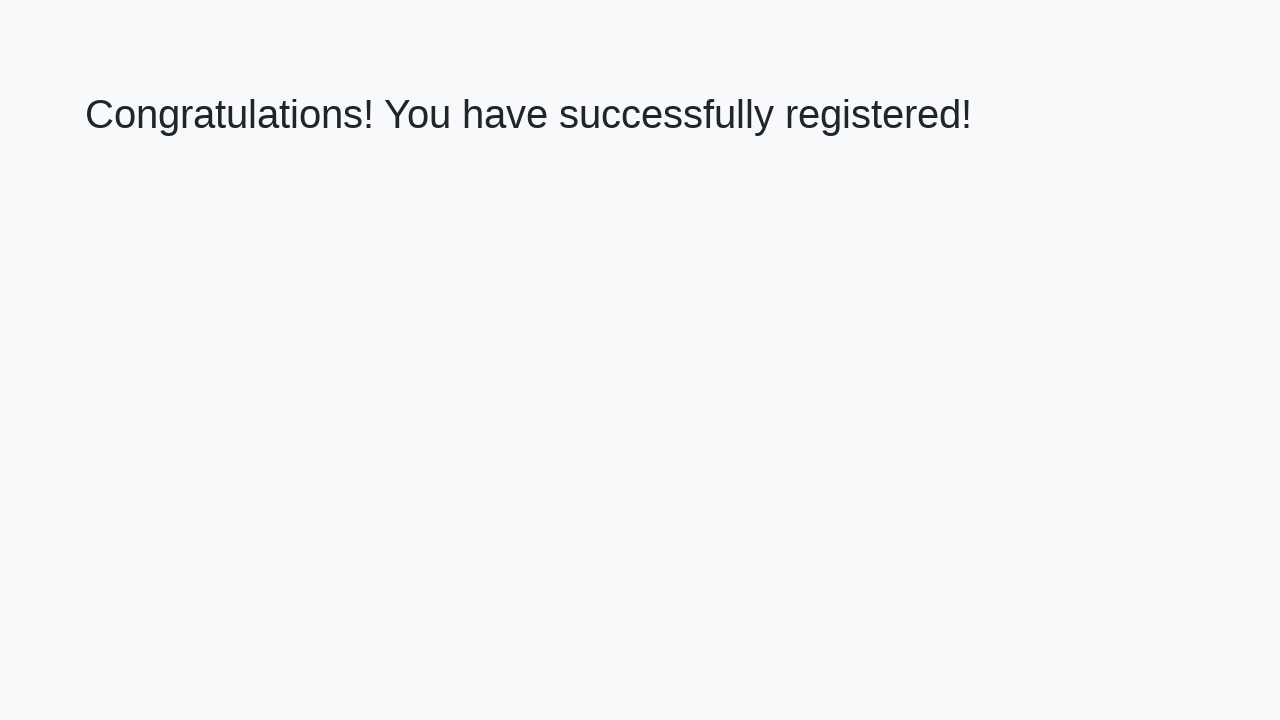

Verified success message matches expected text
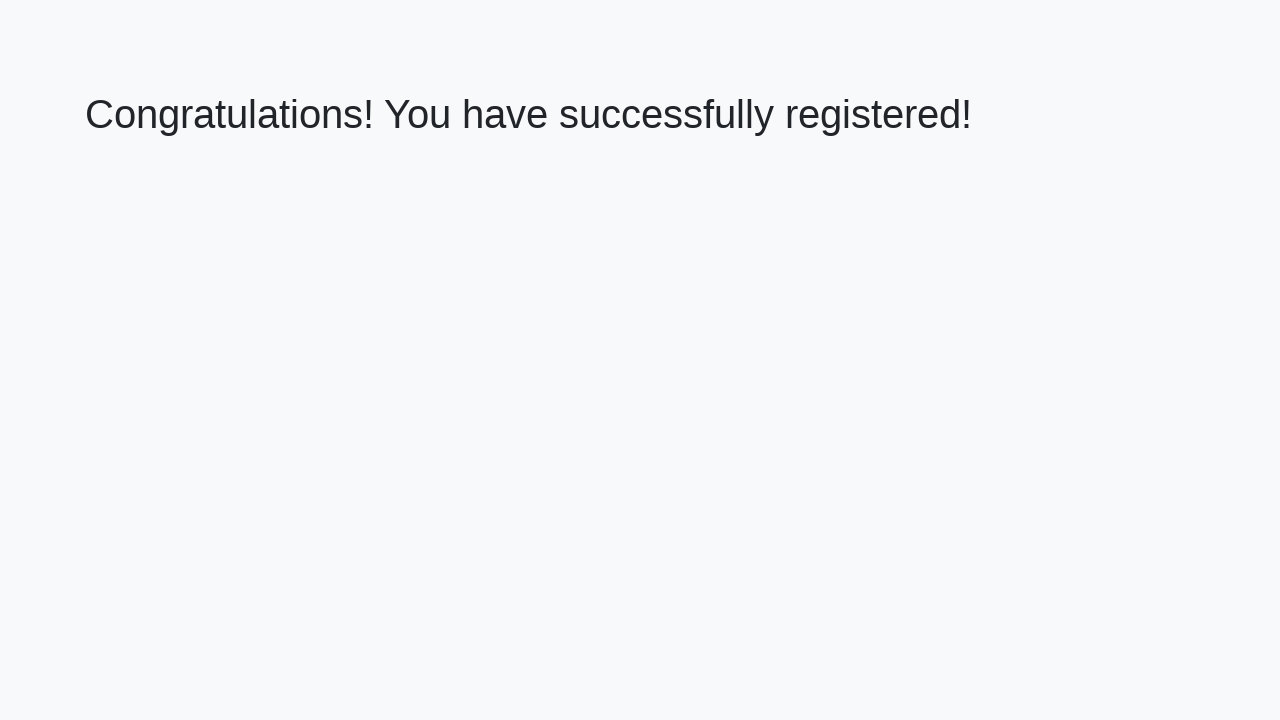

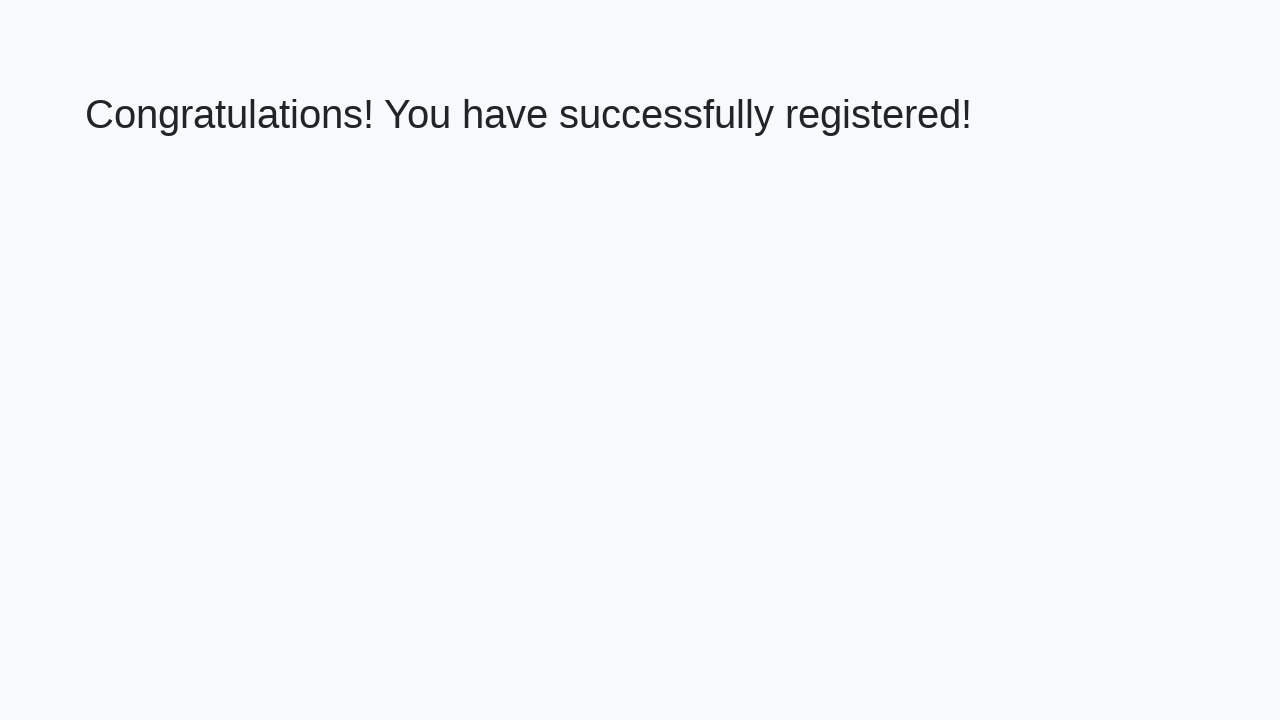